Tests filling out a text box form with user details including full name, email, current address, and permanent address fields.

Starting URL: https://demoqa.com/text-box

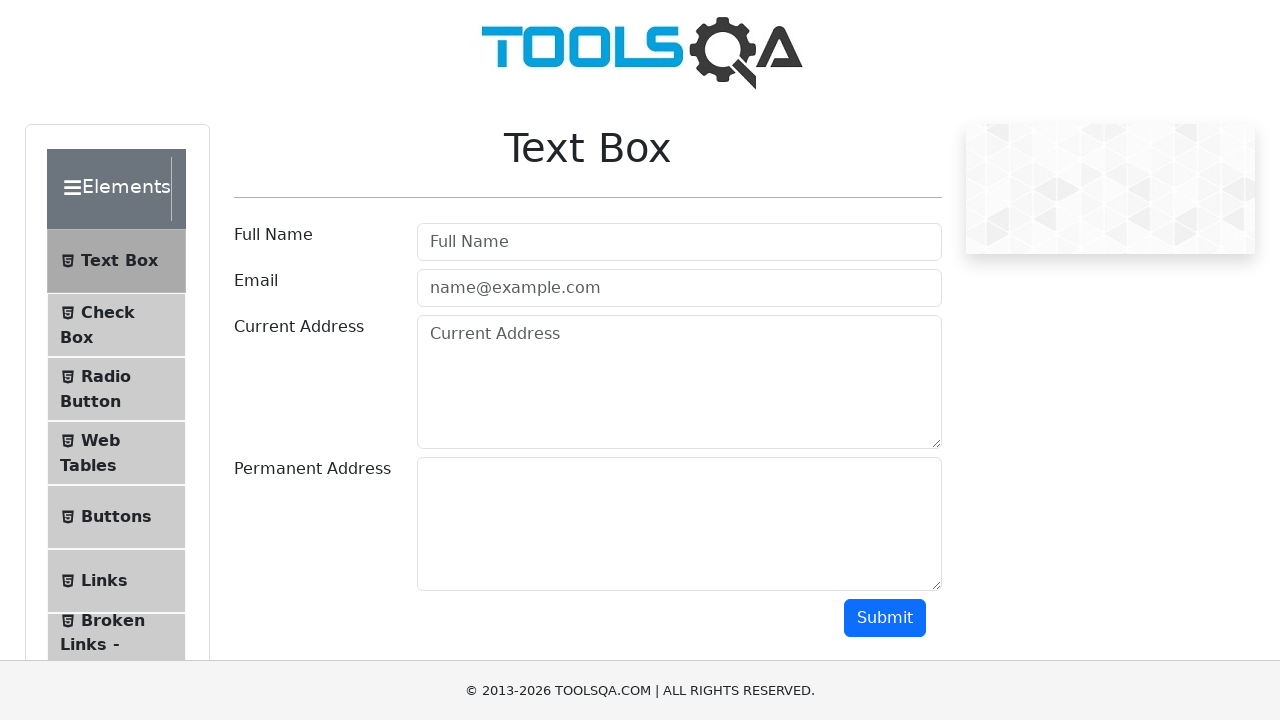

Filled fullname field with 'Iñaki Bustos' on #userName-wrapper input
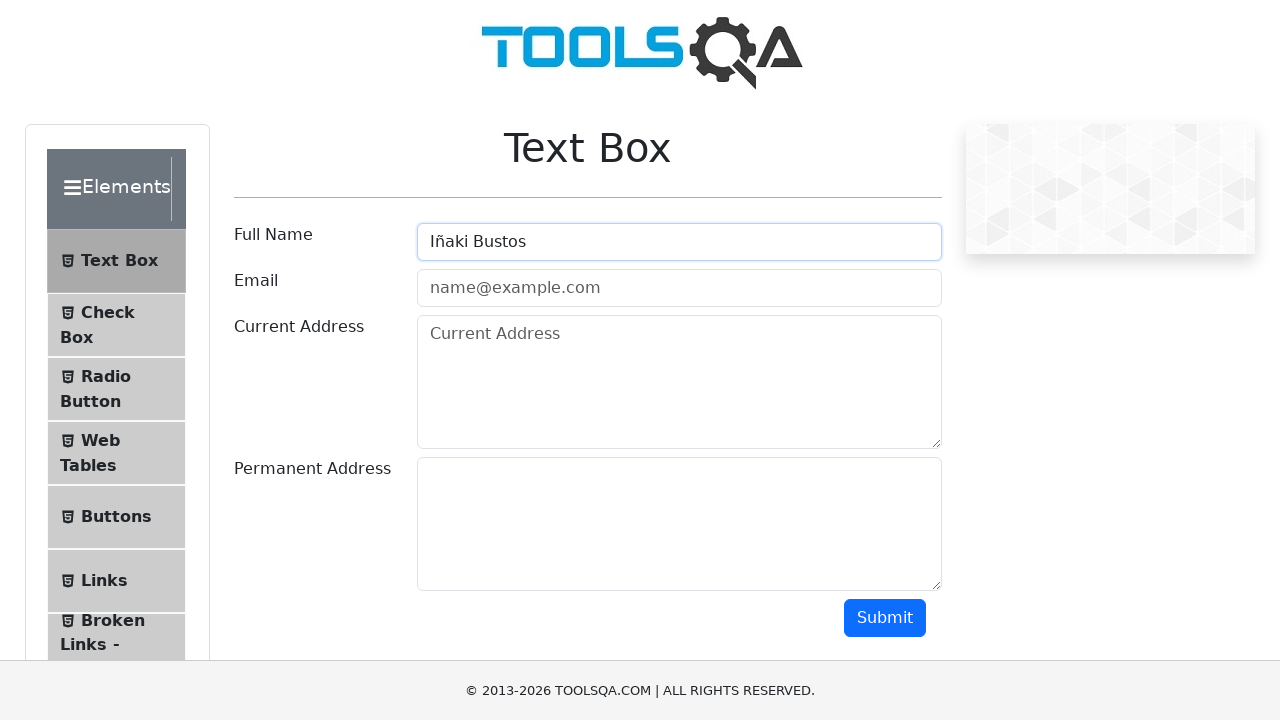

Filled email field with 'inaki.bustos@example.com' on #userEmail-wrapper input
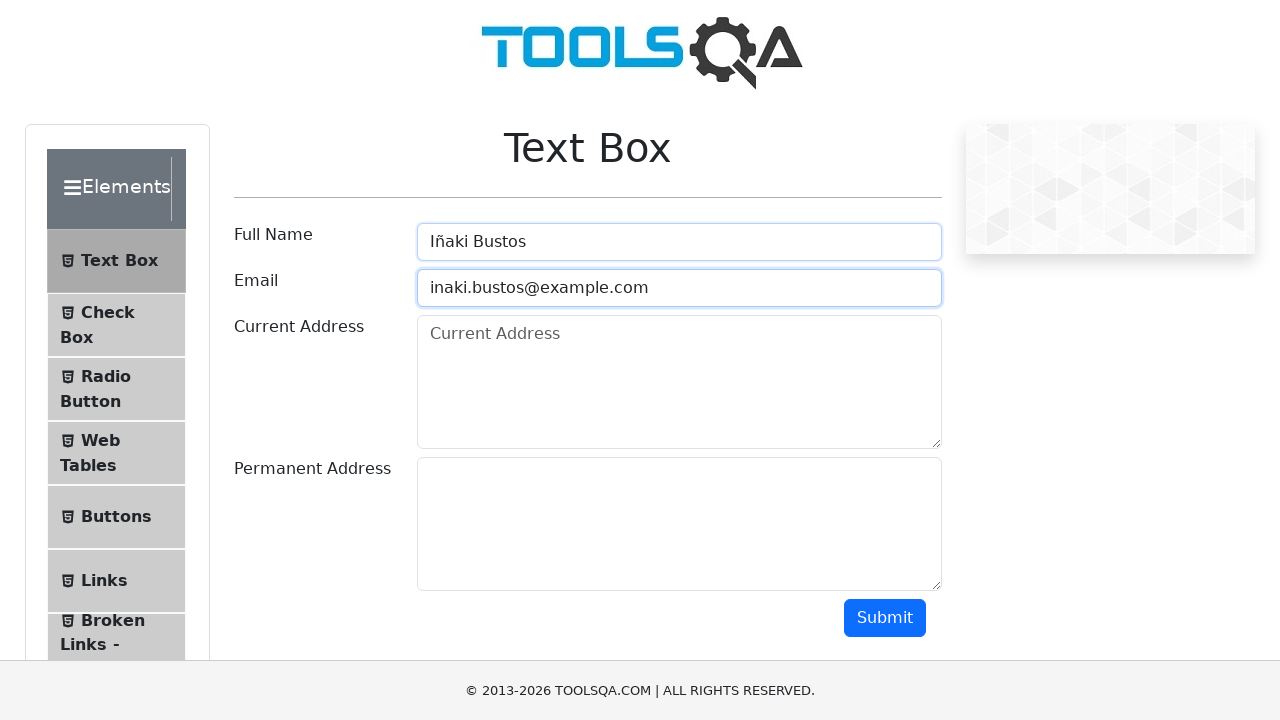

Filled current address field with '123 Main Street, Buenos Aires' on #currentAddress-wrapper textarea
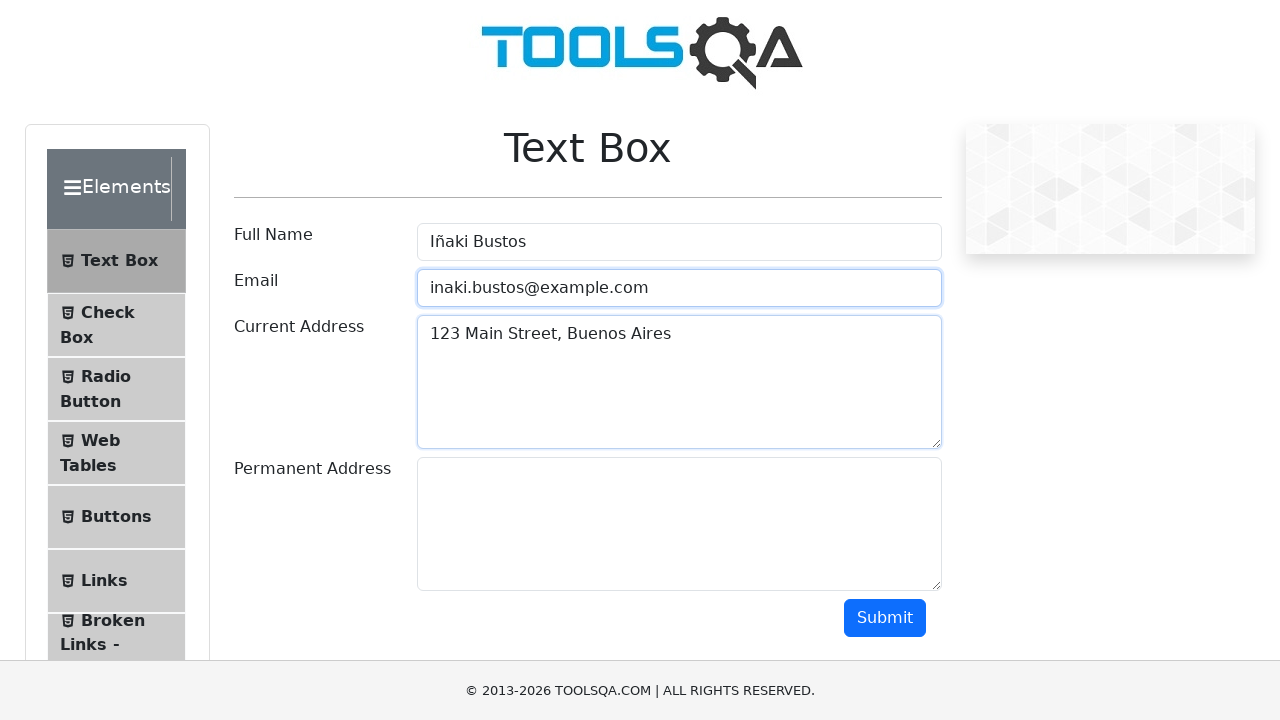

Filled permanent address field with '456 Oak Avenue, Mendoza' on #permanentAddress-wrapper textarea
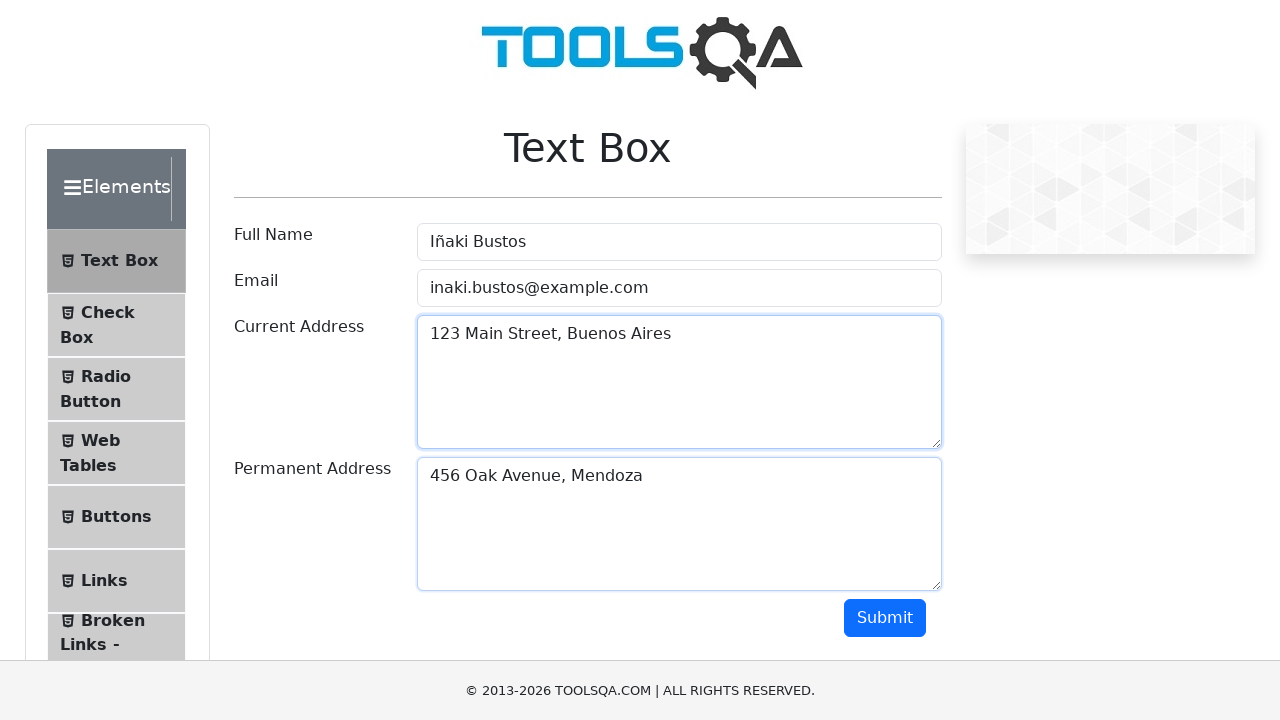

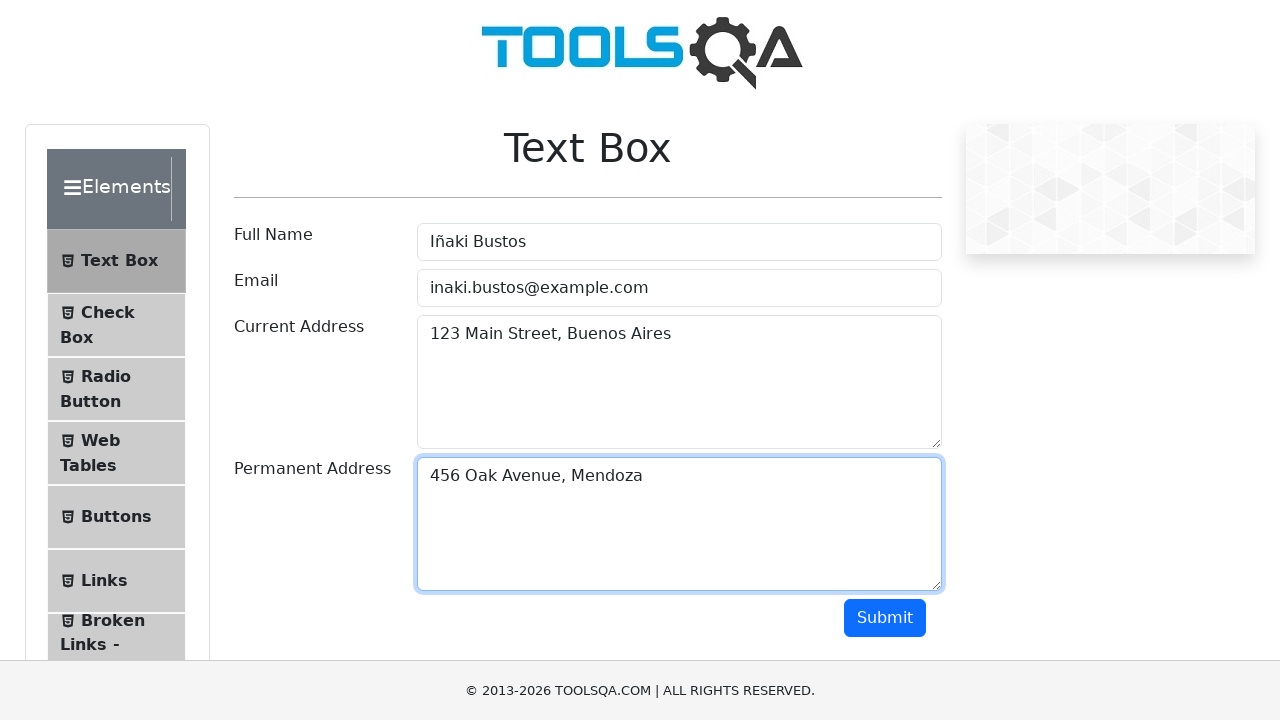